Tests different button click types including double-click, right-click (context click), and standard click, verifying each action displays the correct result message.

Starting URL: https://demoqa.com/buttons

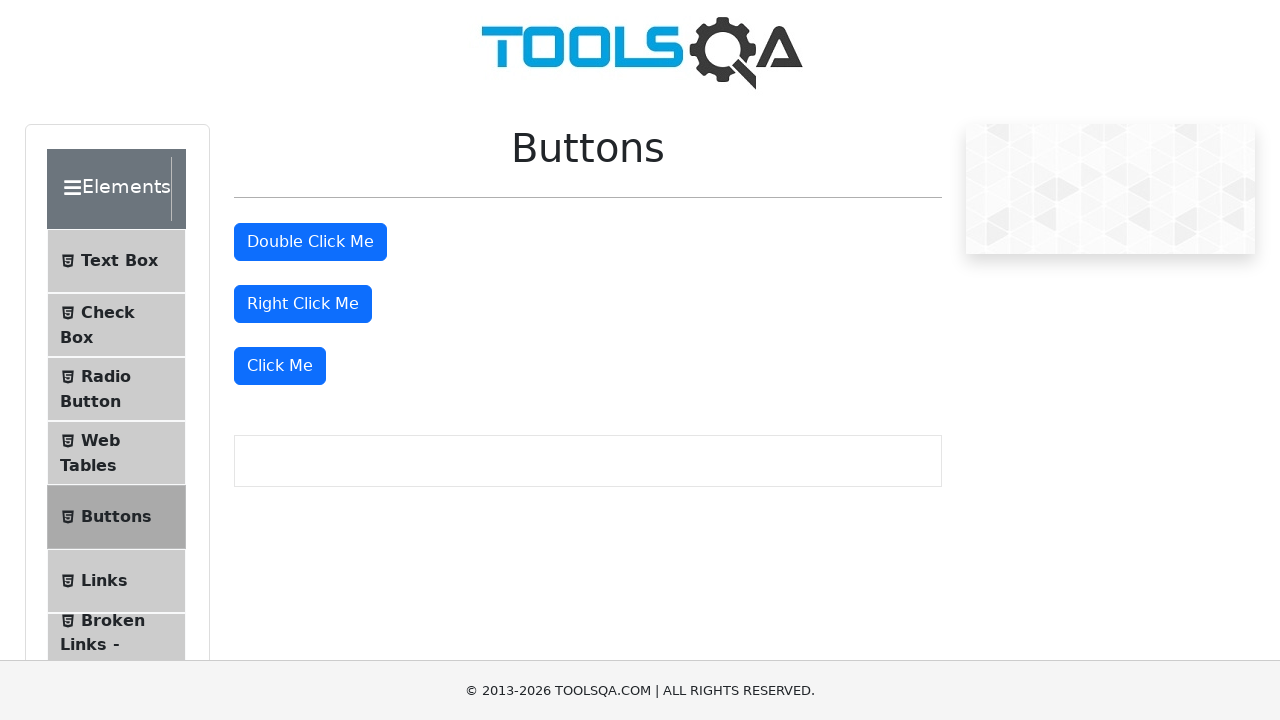

Double-clicked the double-click button at (310, 242) on #doubleClickBtn
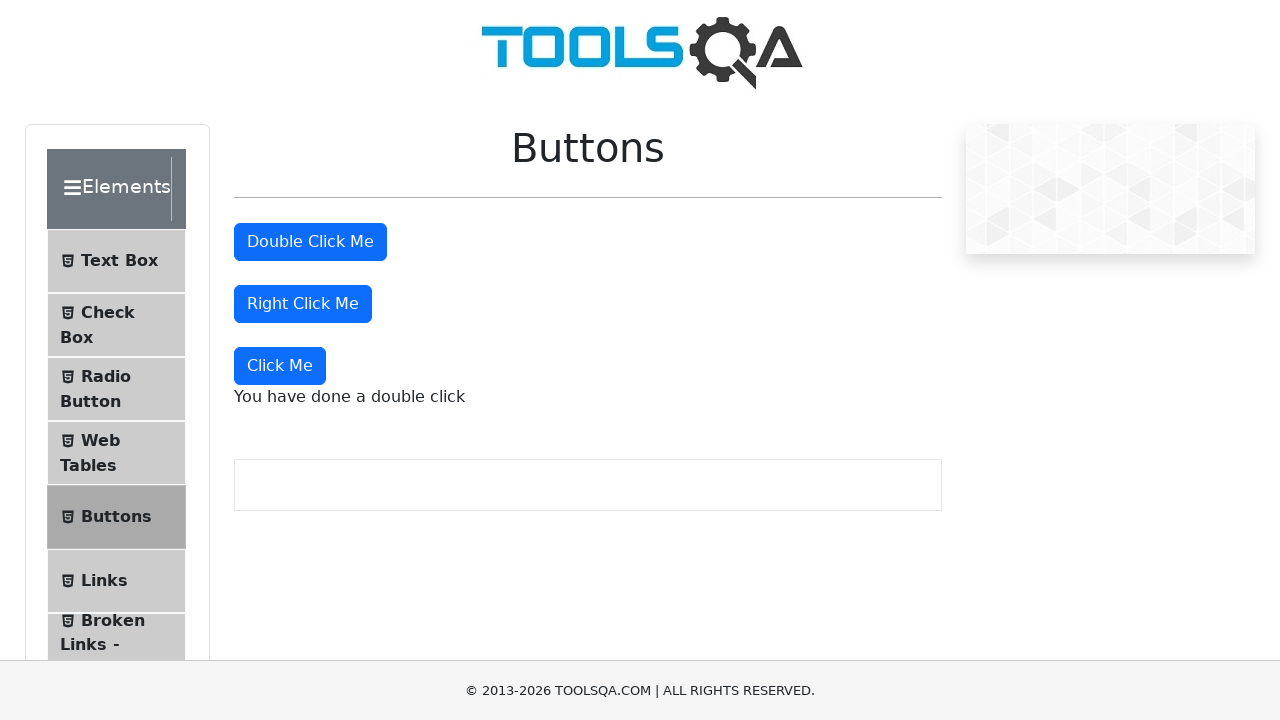

Double-click message appeared
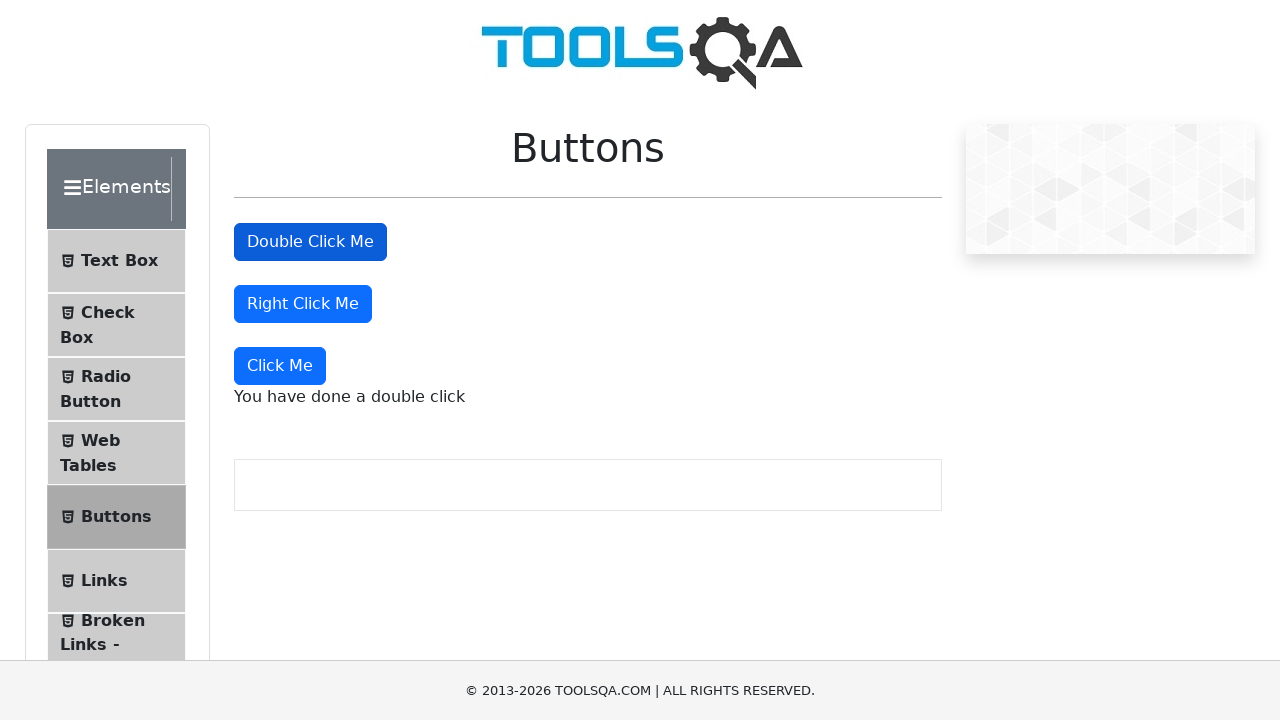

Right-clicked the right-click button at (303, 304) on #rightClickBtn
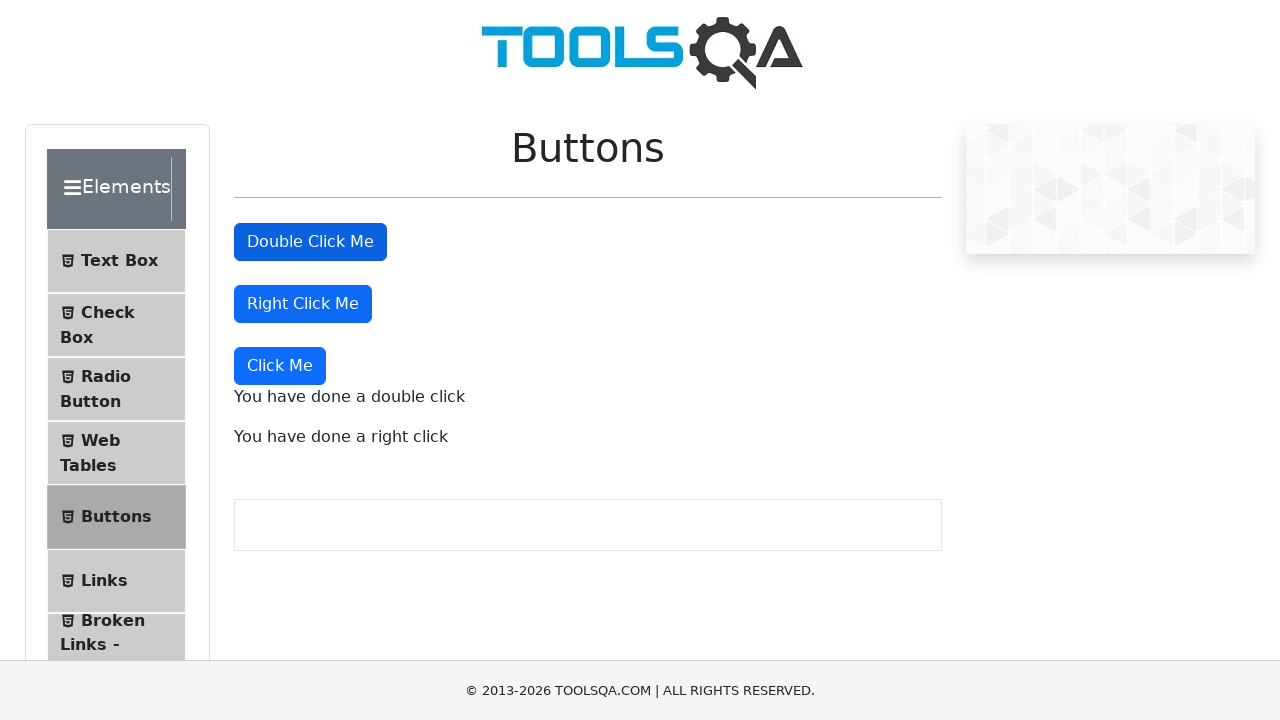

Right-click message appeared
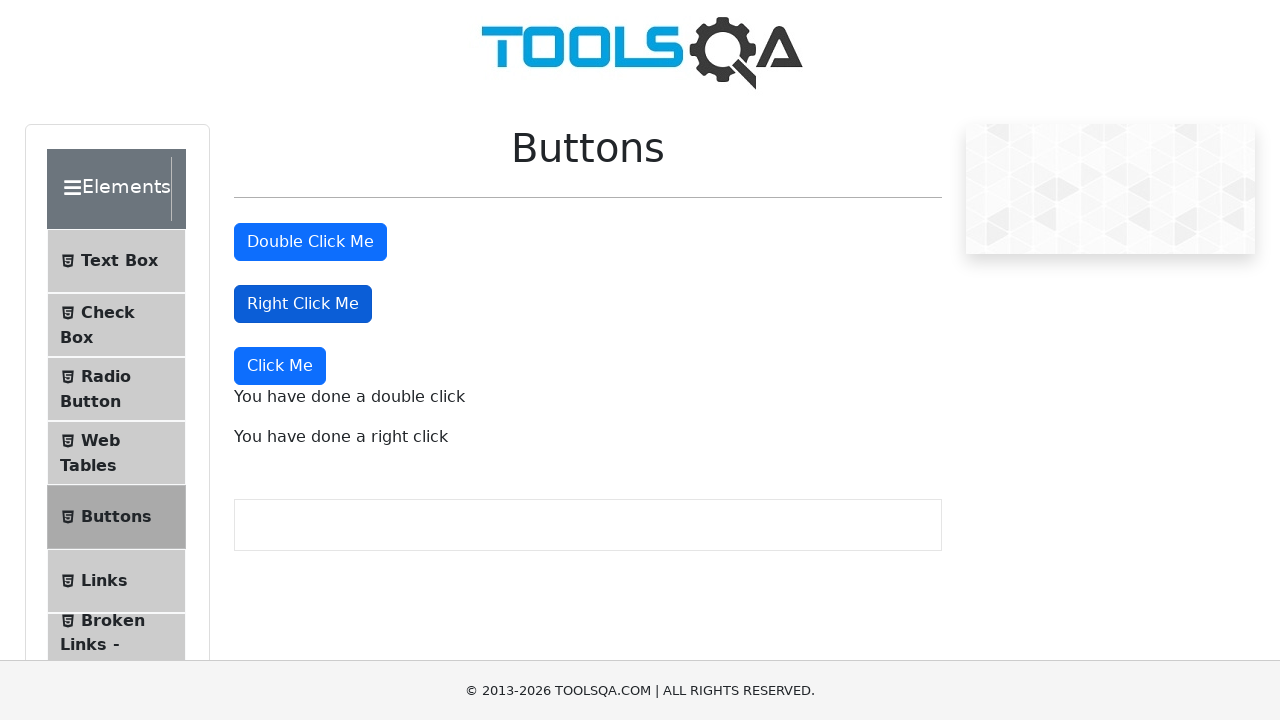

Clicked the dynamic click button at (280, 366) on xpath=//button[text()='Click Me']
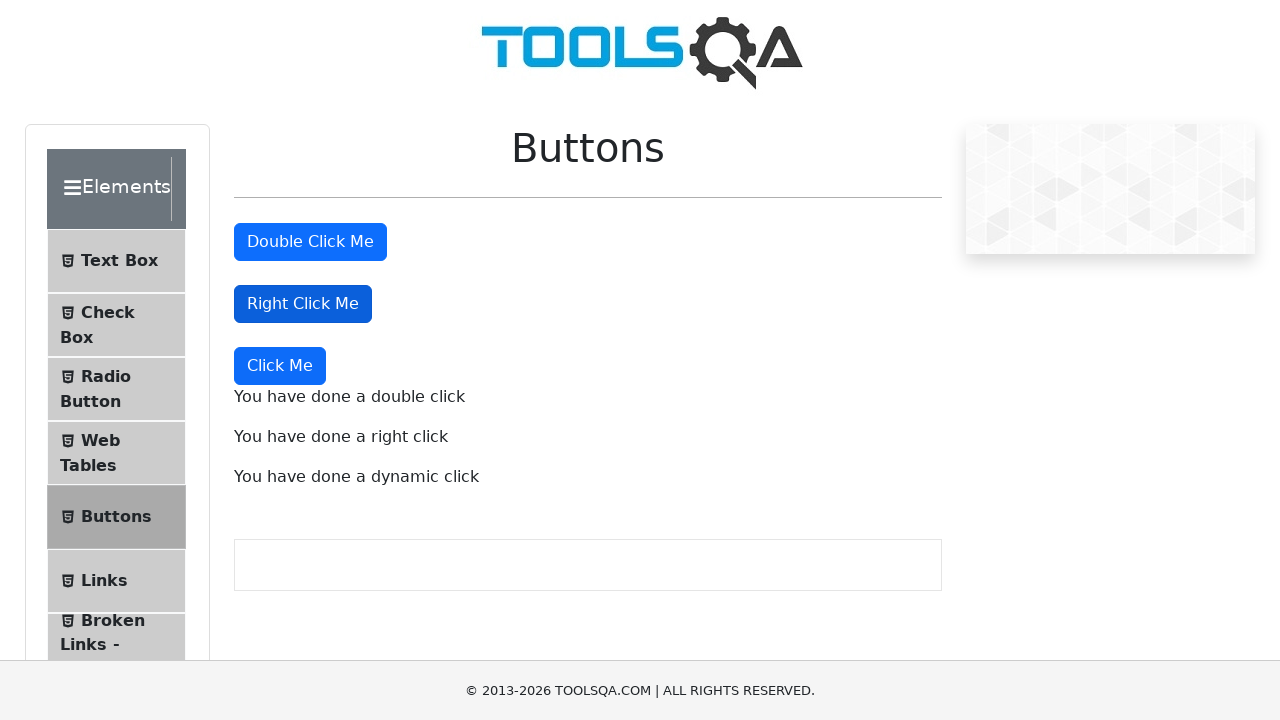

Dynamic click message appeared
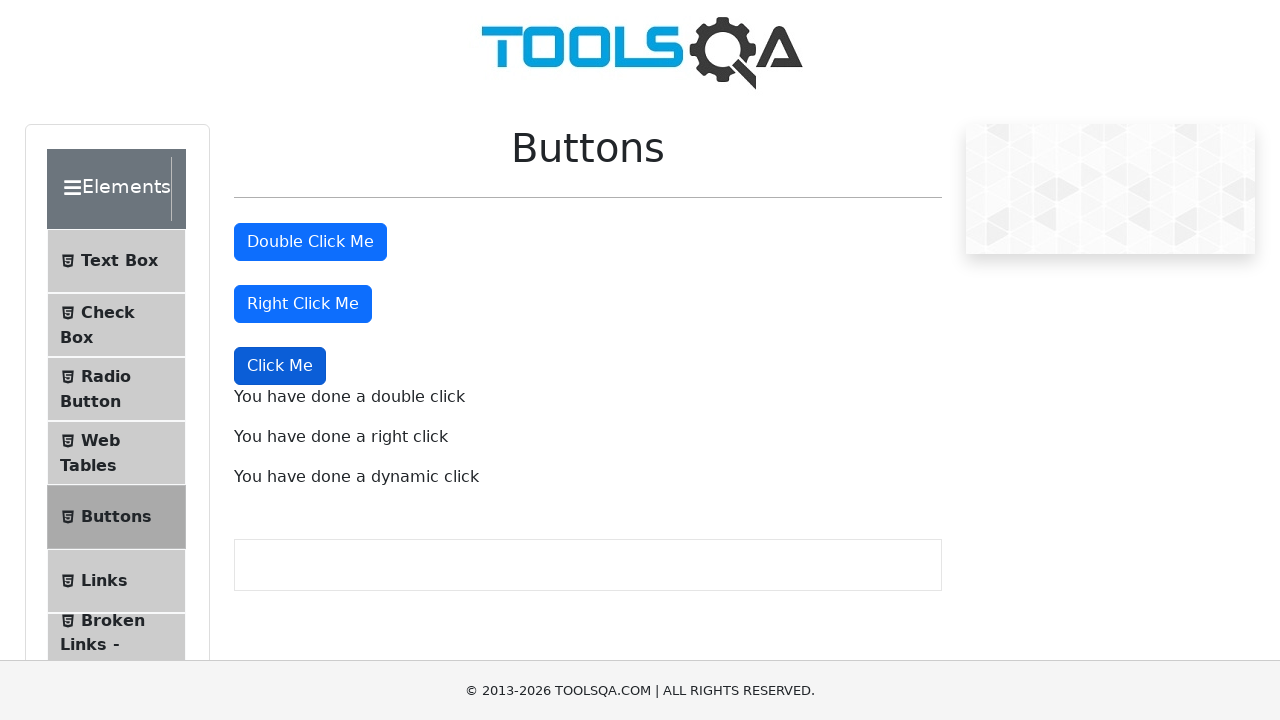

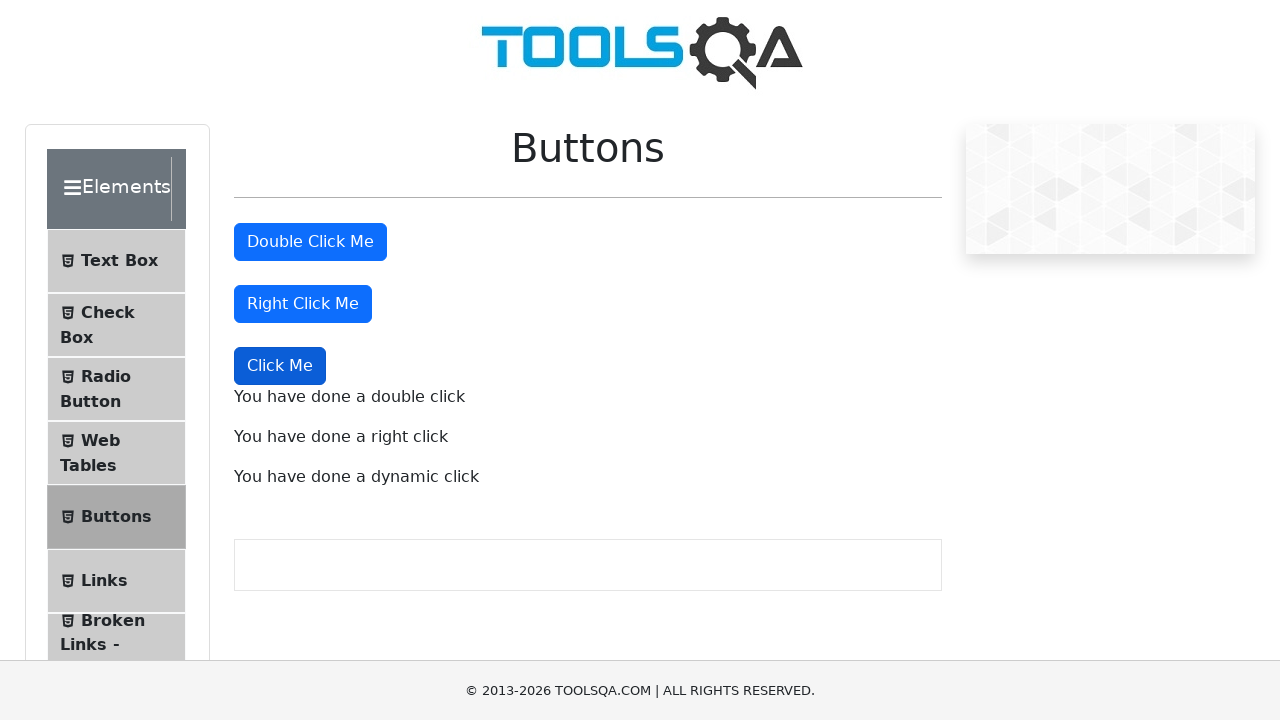